Tests toggling checkboxes by clicking them to change their state

Starting URL: https://the-internet.herokuapp.com/checkboxes

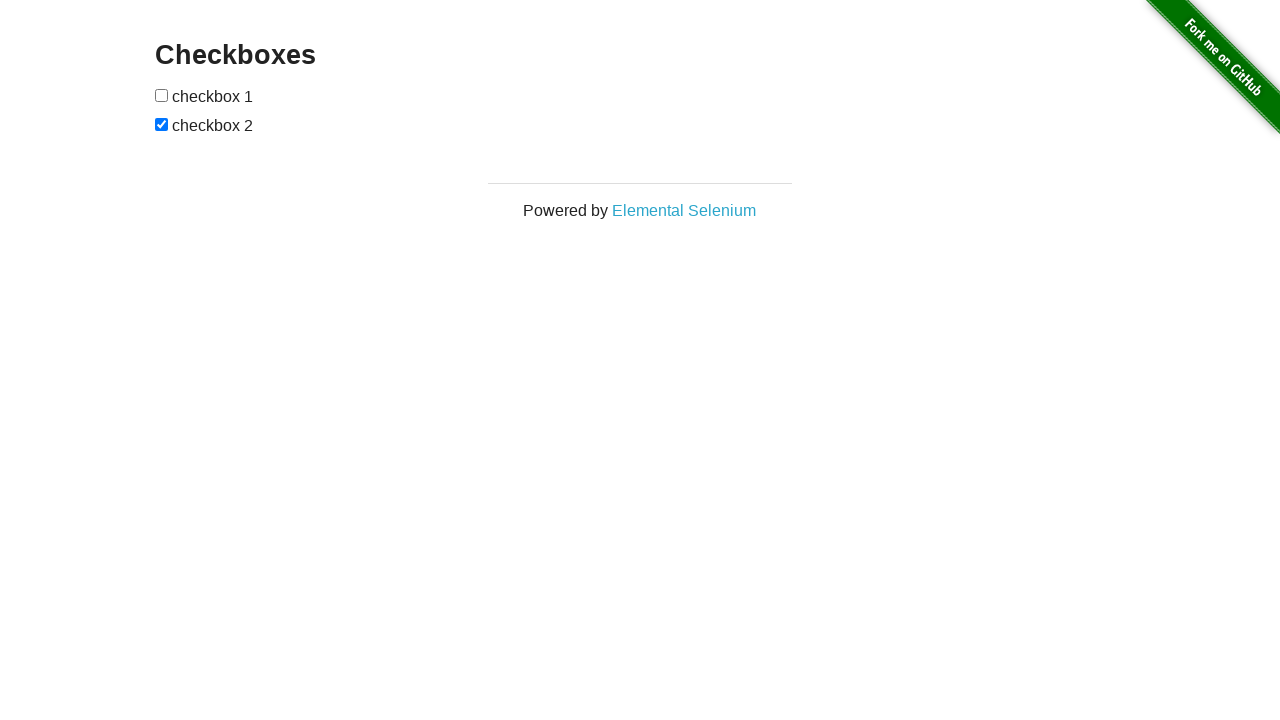

Navigated to checkbox test page
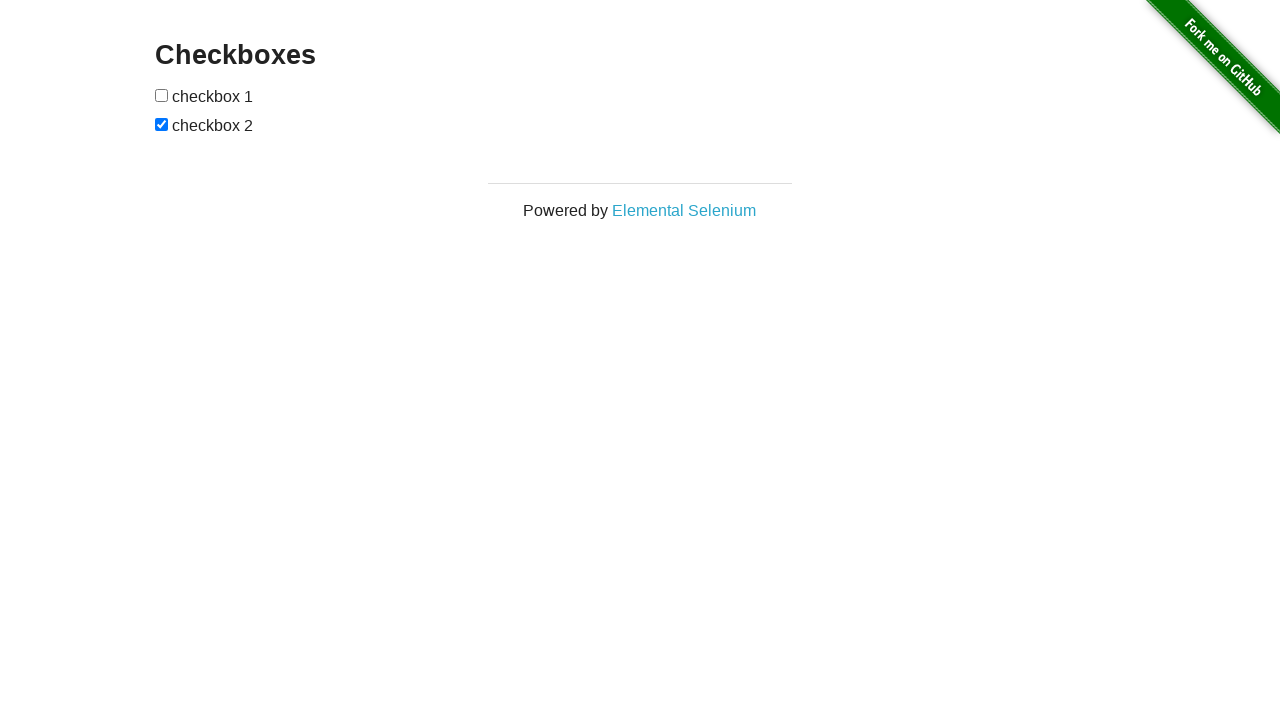

Clicked first checkbox to check it at (162, 95) on input[type='checkbox']:nth-of-type(1)
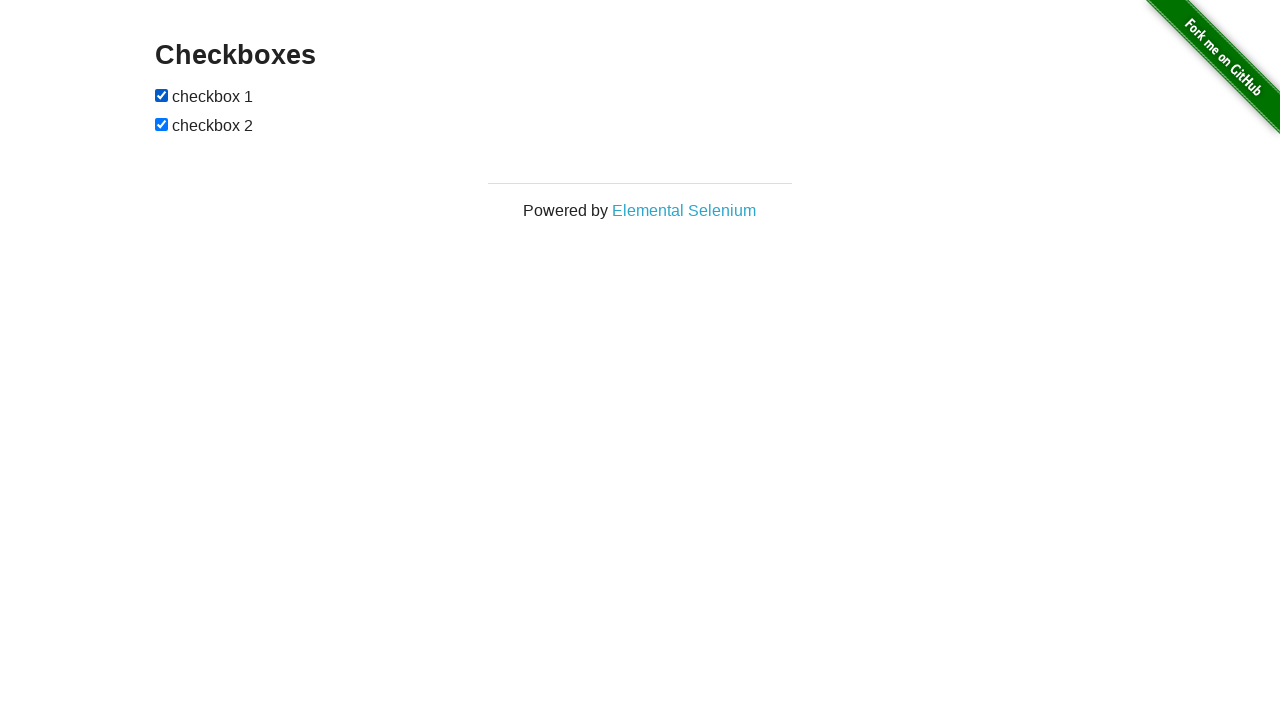

Clicked second checkbox to uncheck it at (162, 124) on input[type='checkbox']:nth-of-type(2)
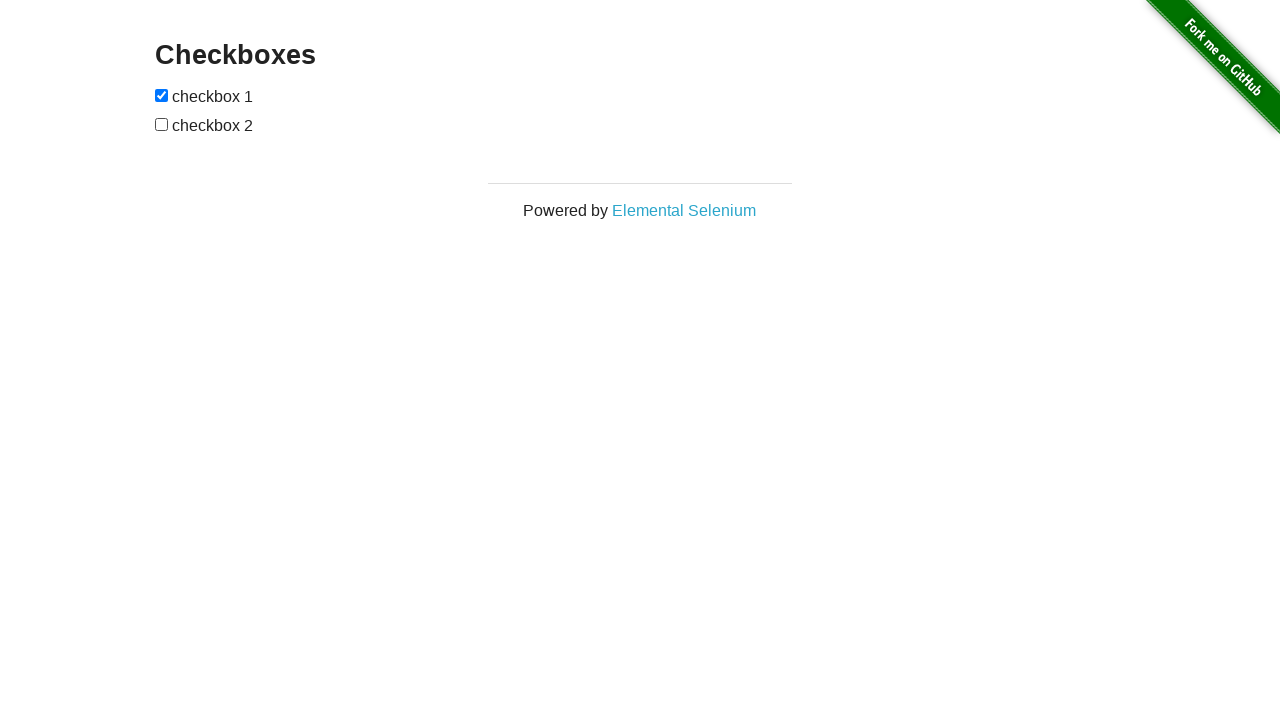

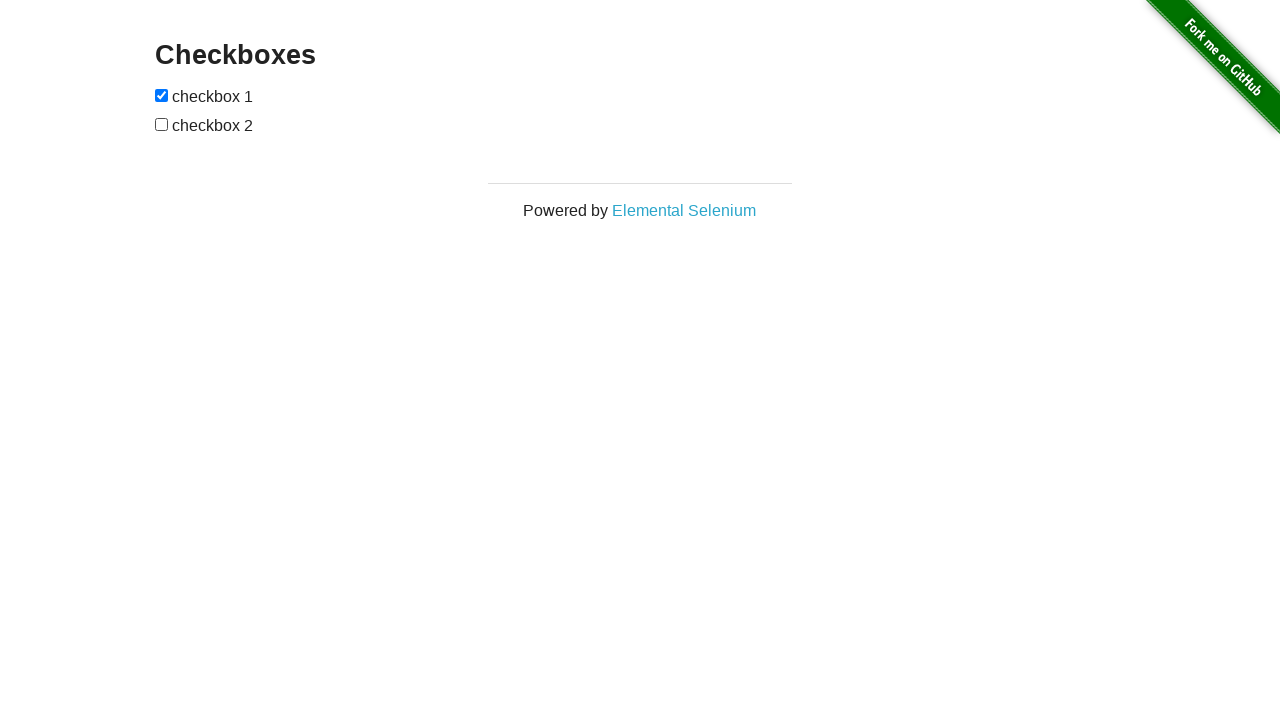